Tests drag and drop functionality on jQuery UI demo page by dragging an element and dropping it onto a target area

Starting URL: https://jqueryui.com/droppable/

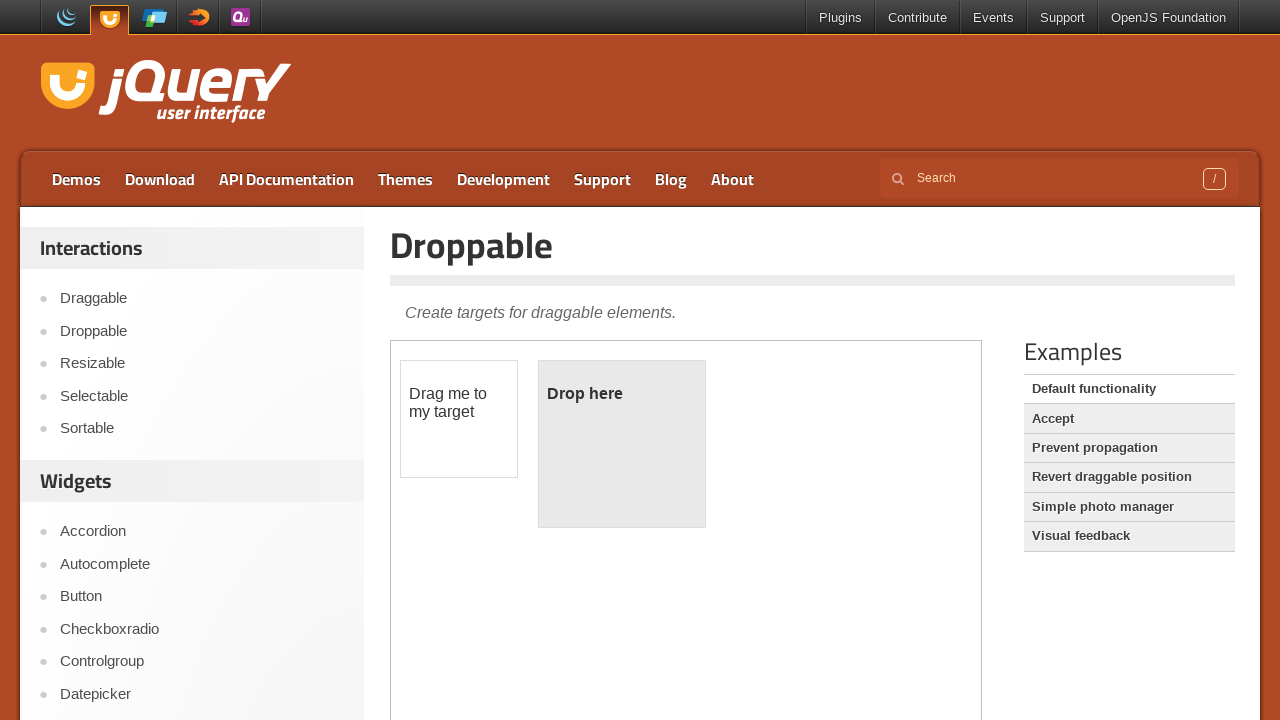

Located the iframe containing the drag and drop demo
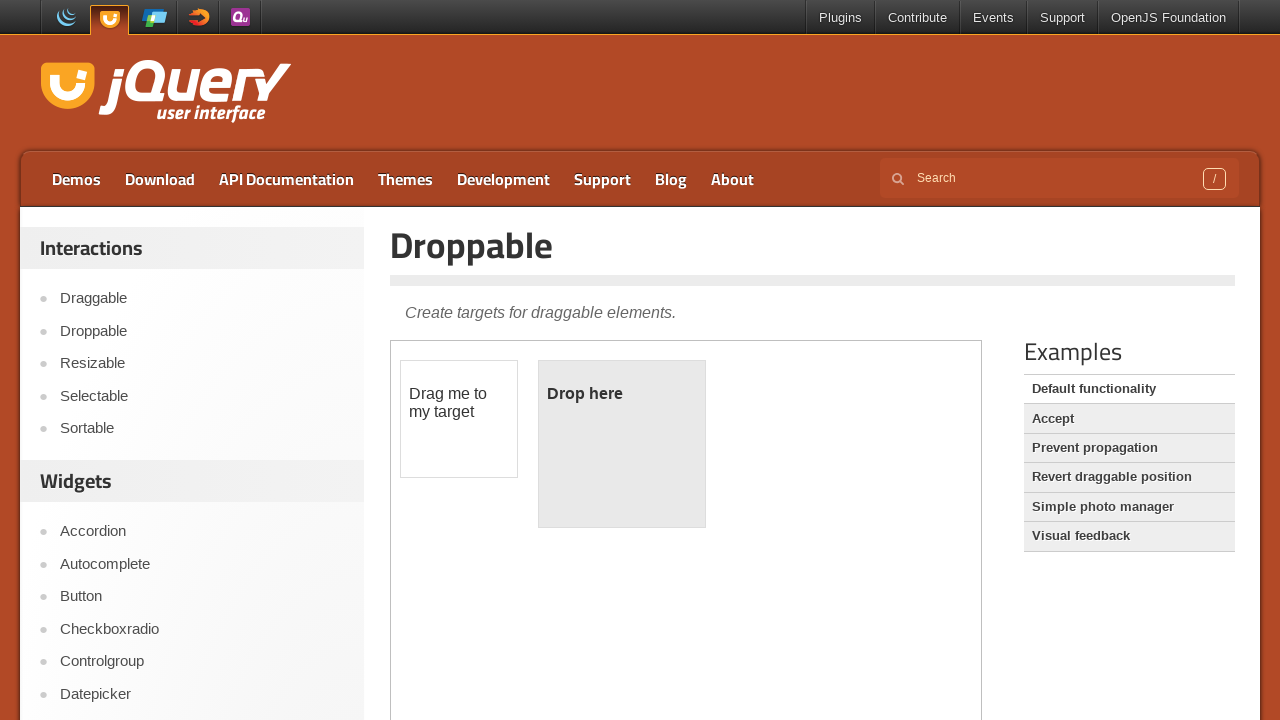

Set frame context to the first iframe
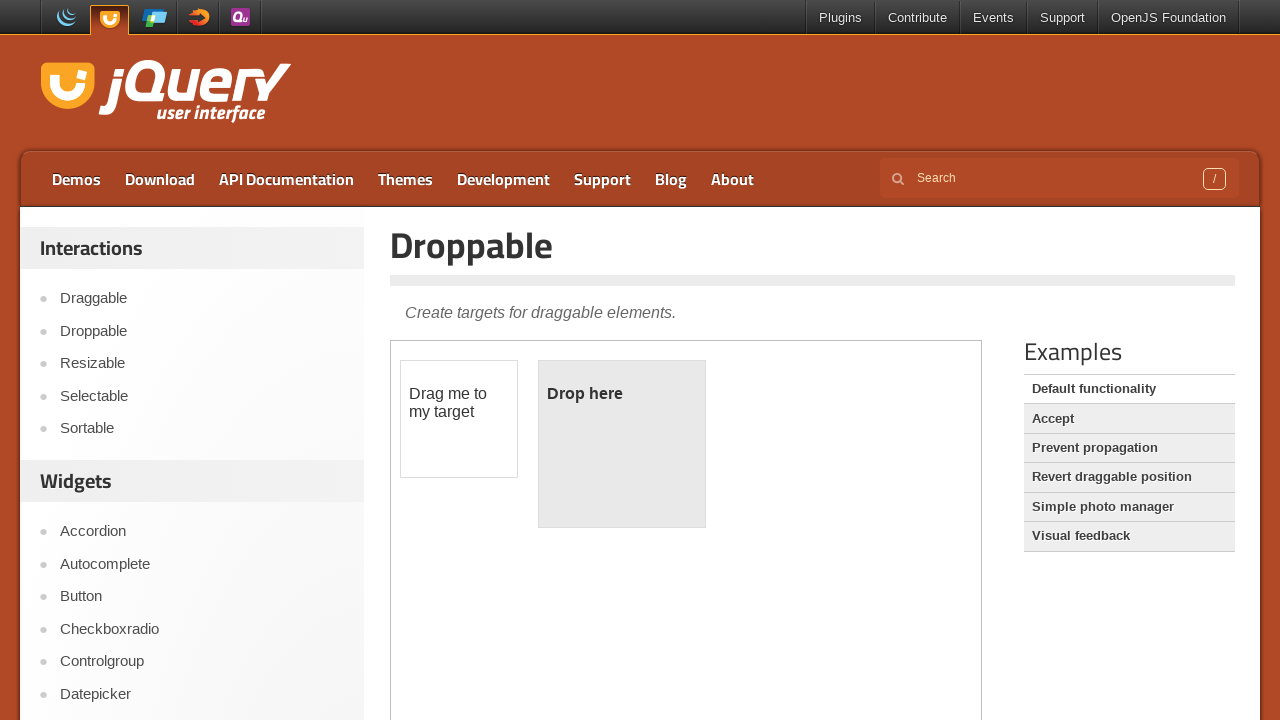

Located the draggable element with id 'draggable'
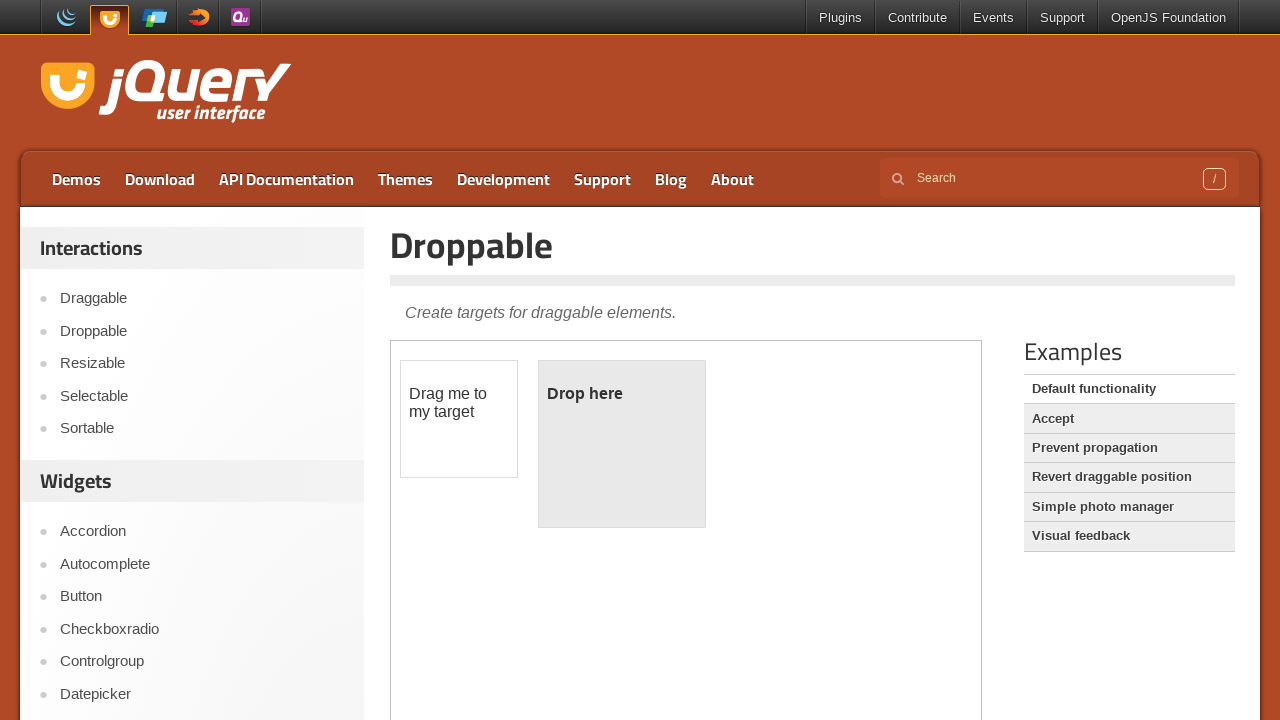

Located the droppable target element with id 'droppable'
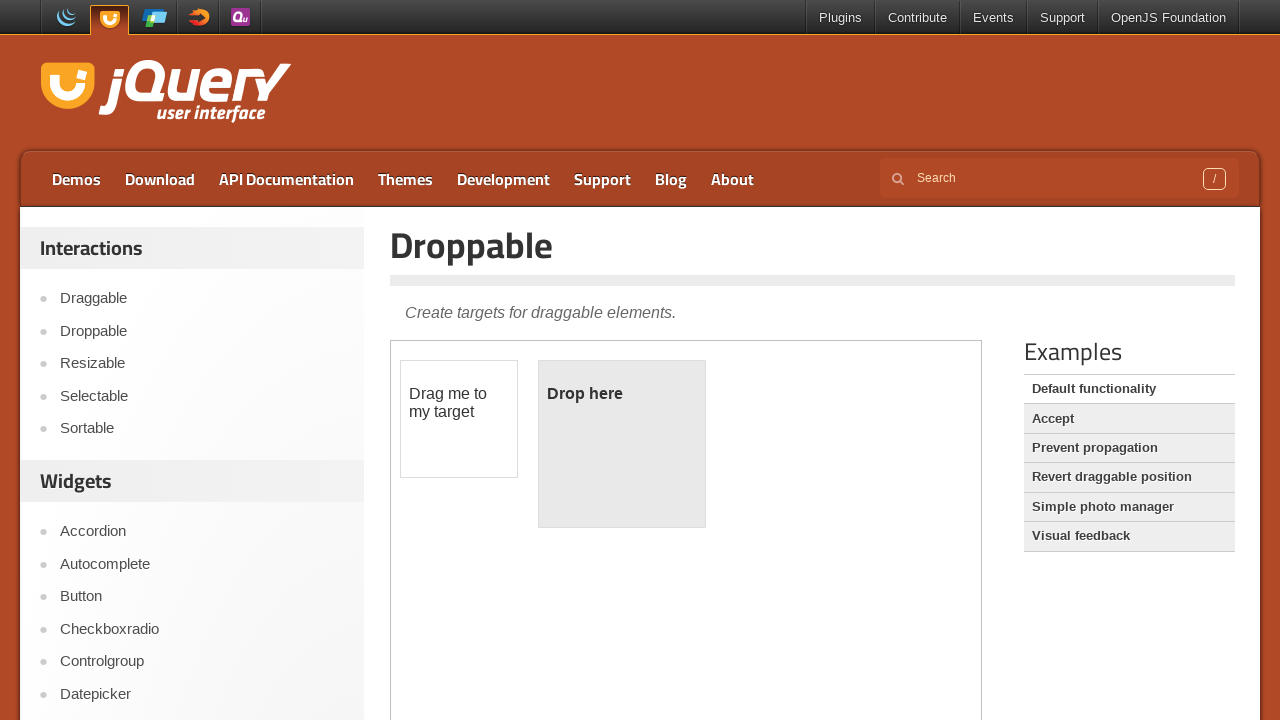

Dragged the draggable element and dropped it onto the droppable target at (622, 444)
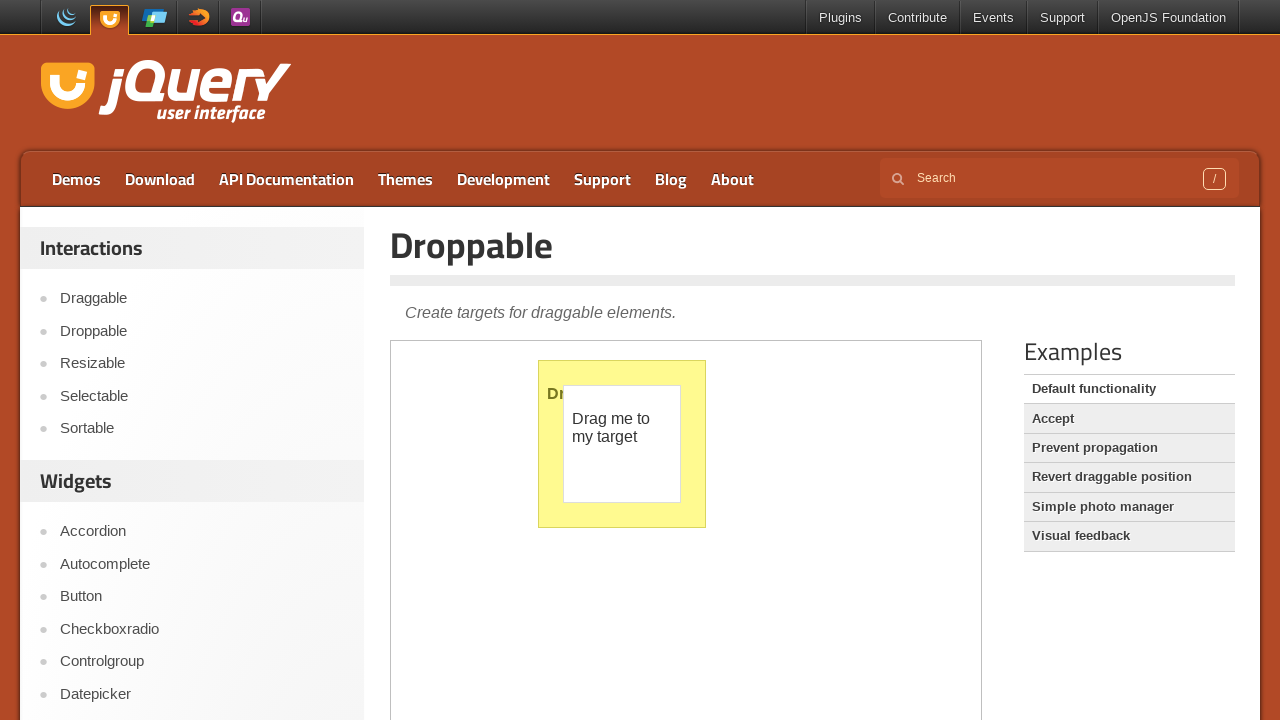

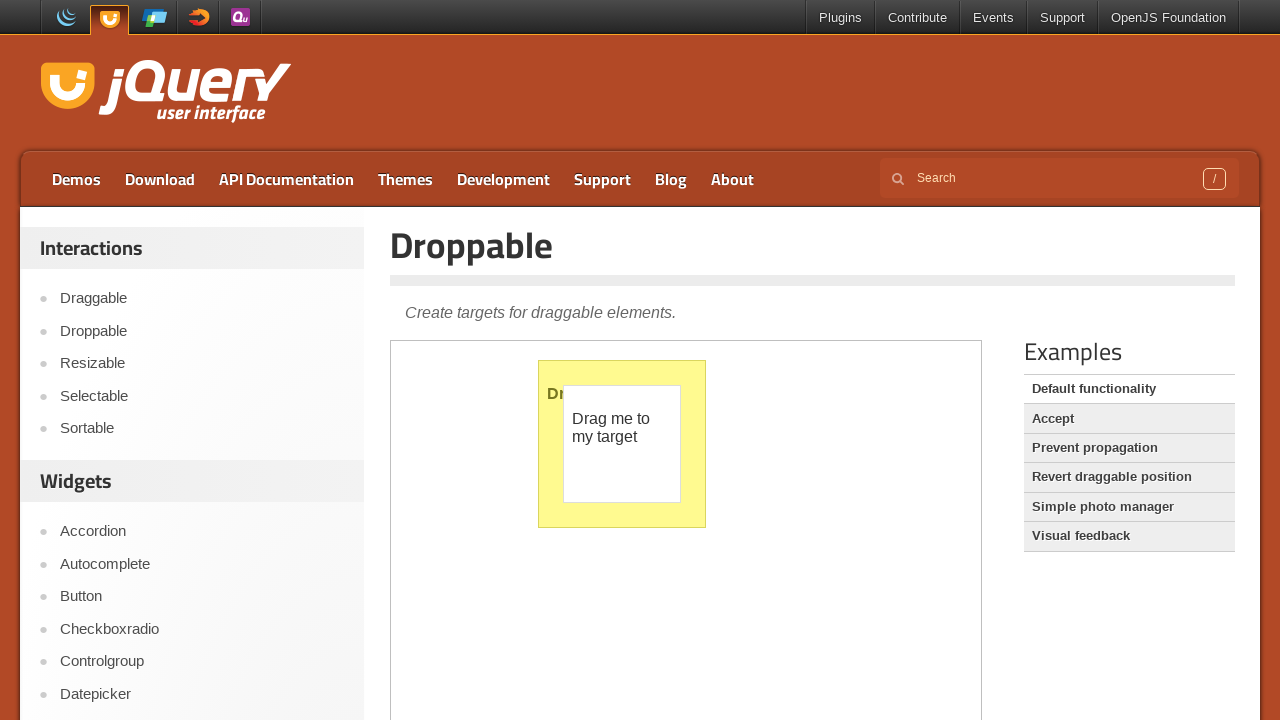